Tests dropdown selection functionality by navigating to a practice page and selecting an option from a car selection dropdown menu

Starting URL: https://www.letskodeit.com/practice

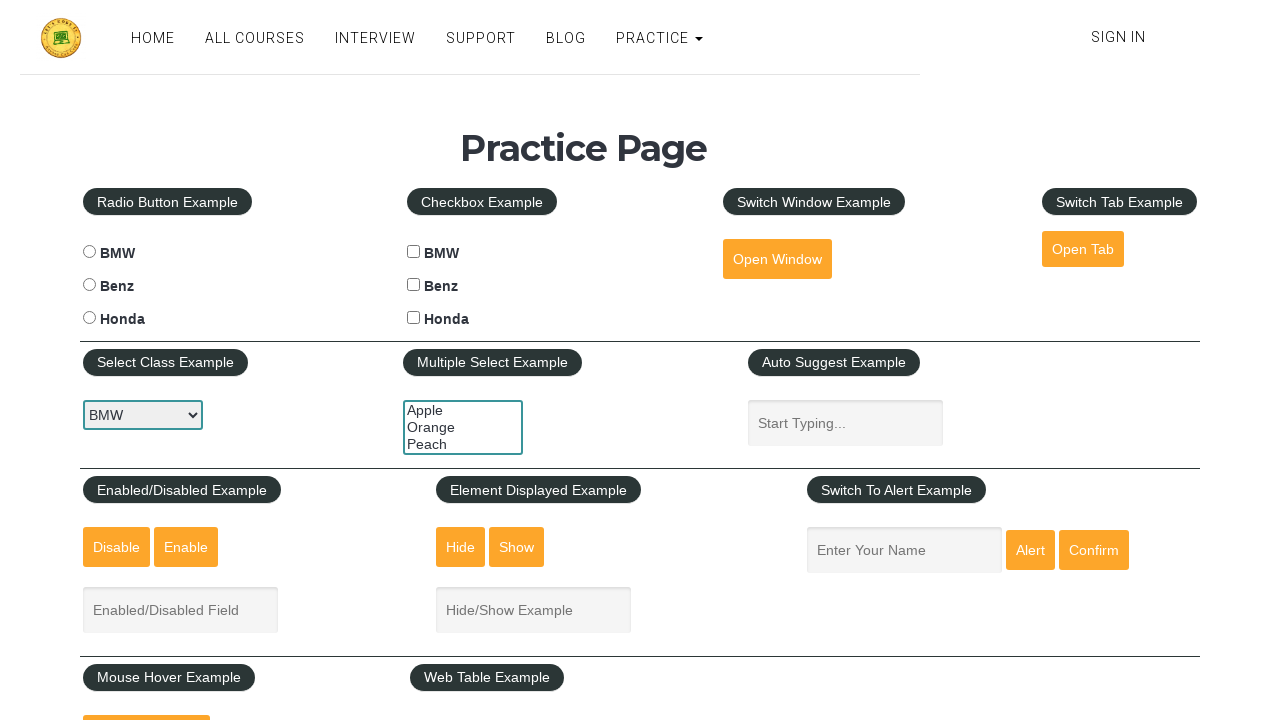

Navigated to practice page
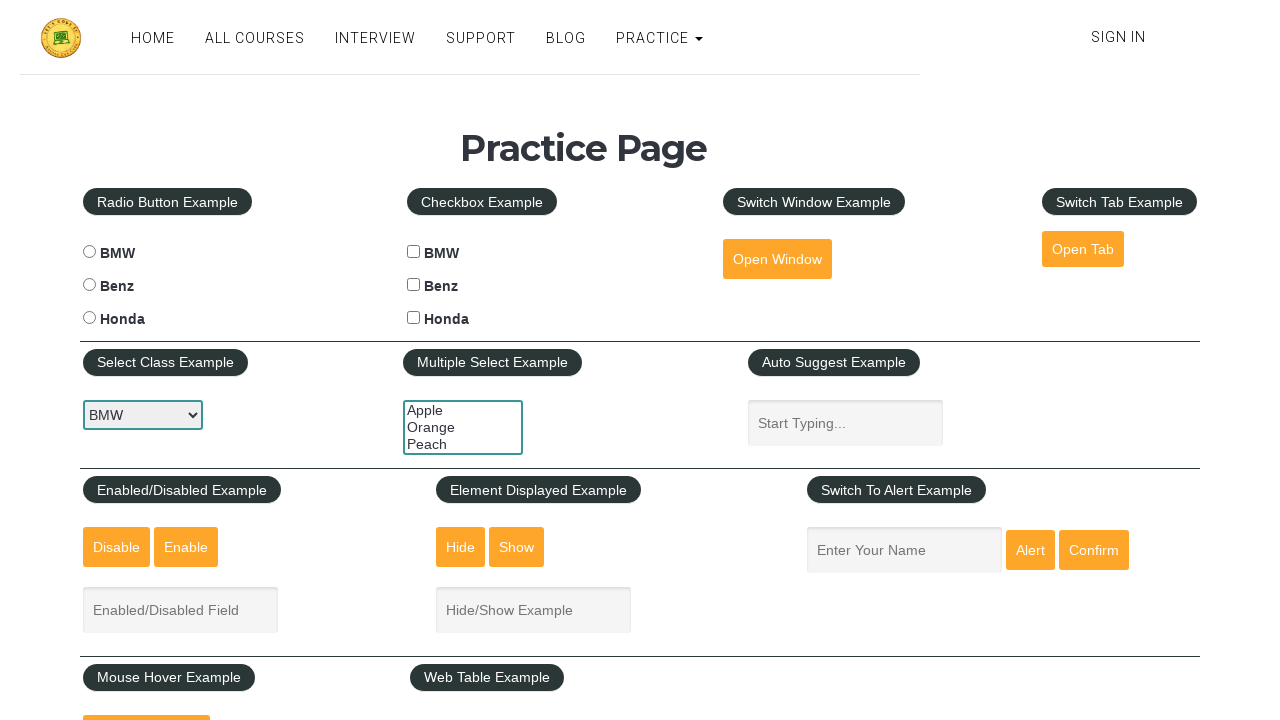

Located car selection dropdown element
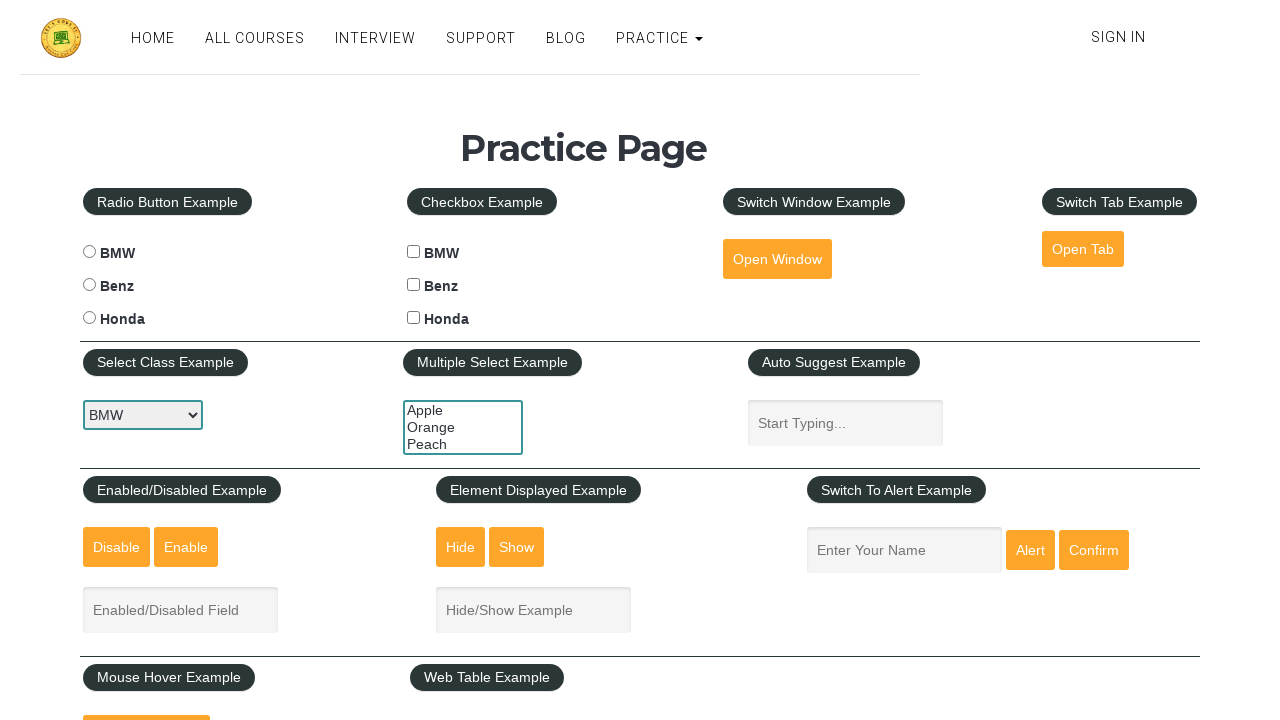

Retrieved all dropdown options
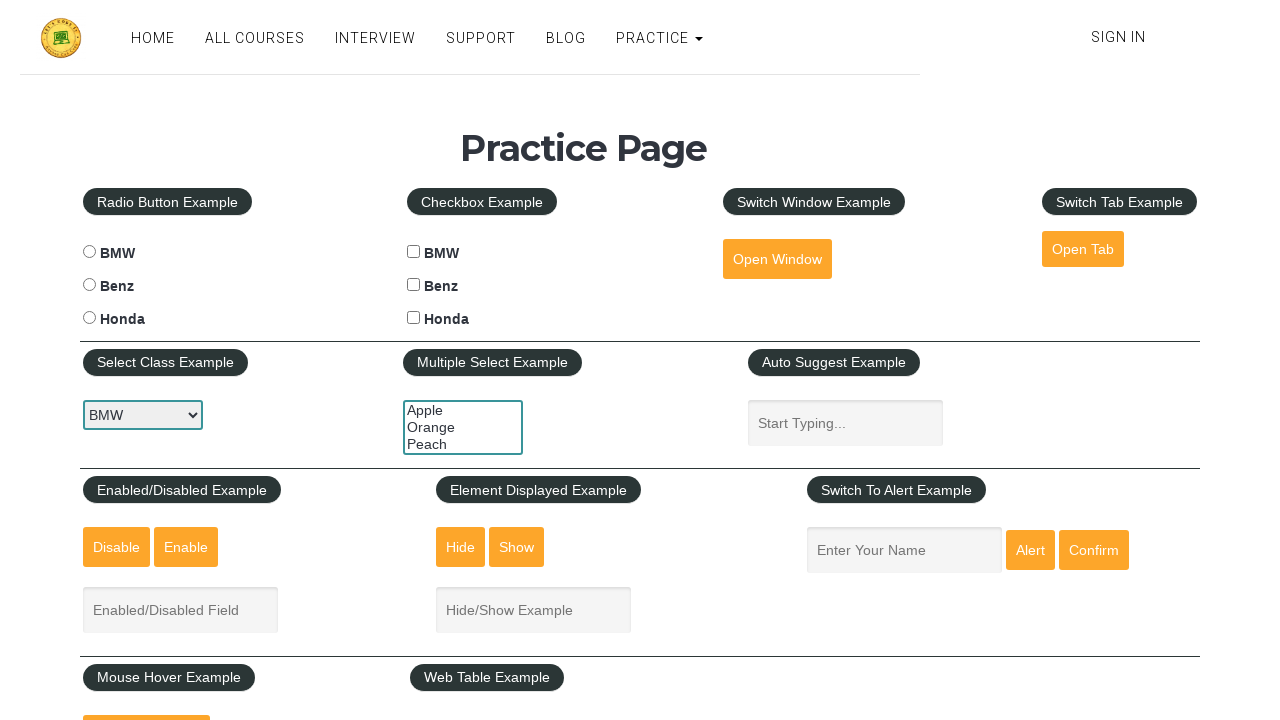

Printed total dropdown items: 3
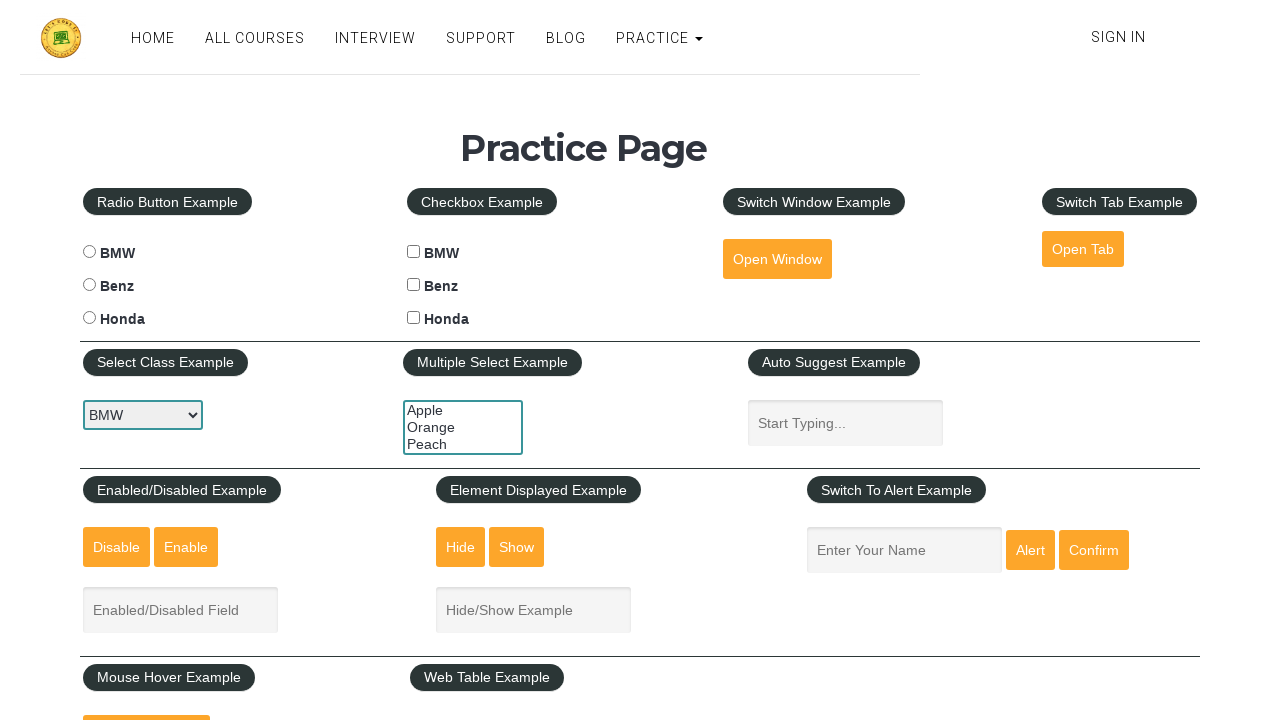

Printed all dropdown option texts
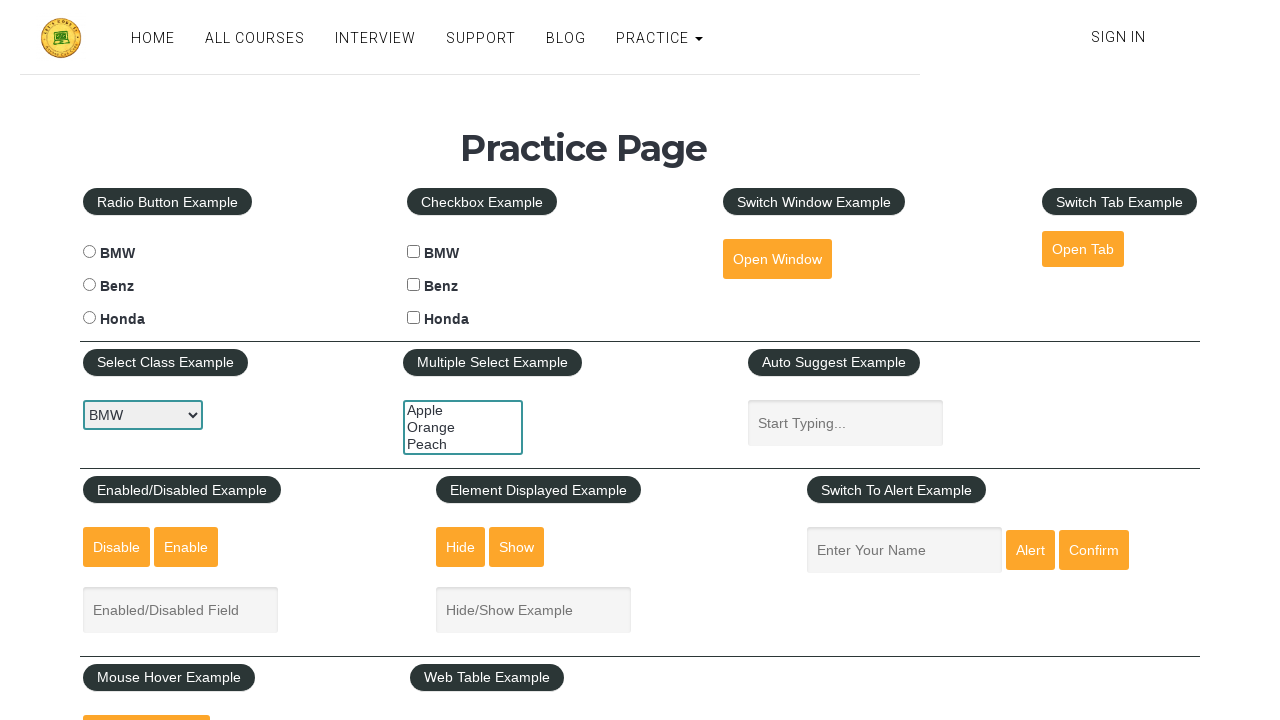

Selected 'Benz' from the car dropdown on #carselect
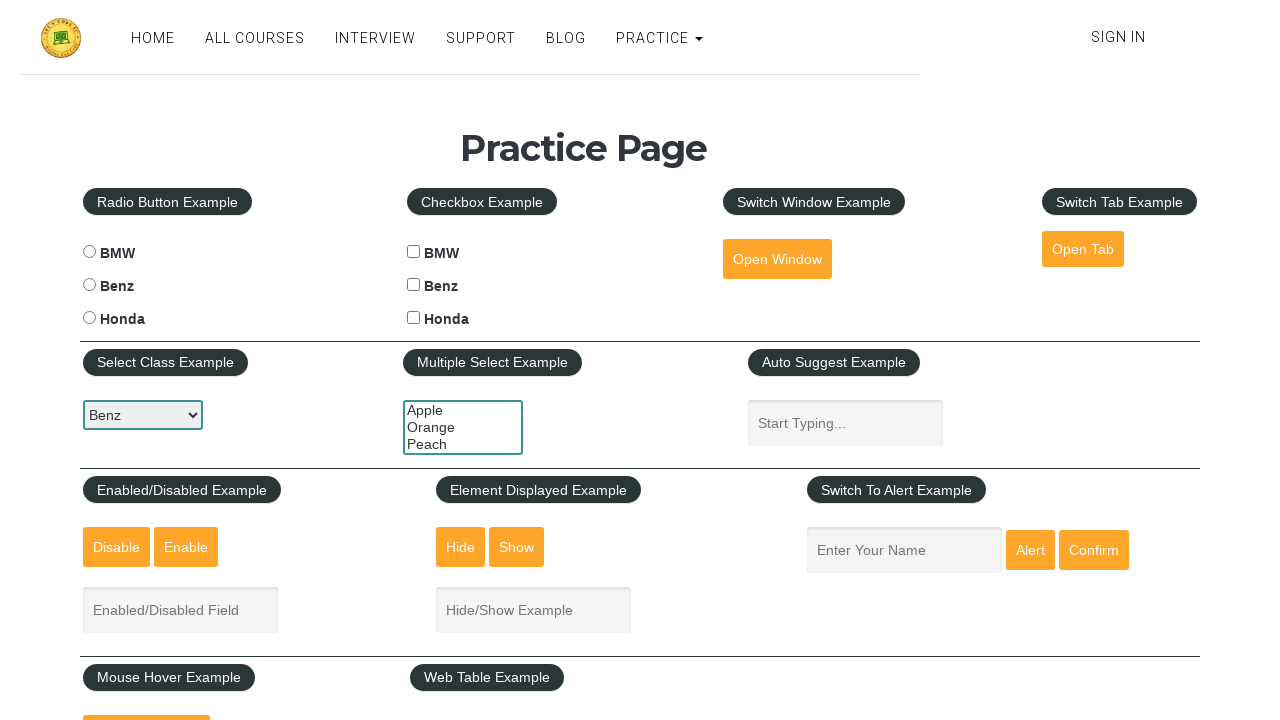

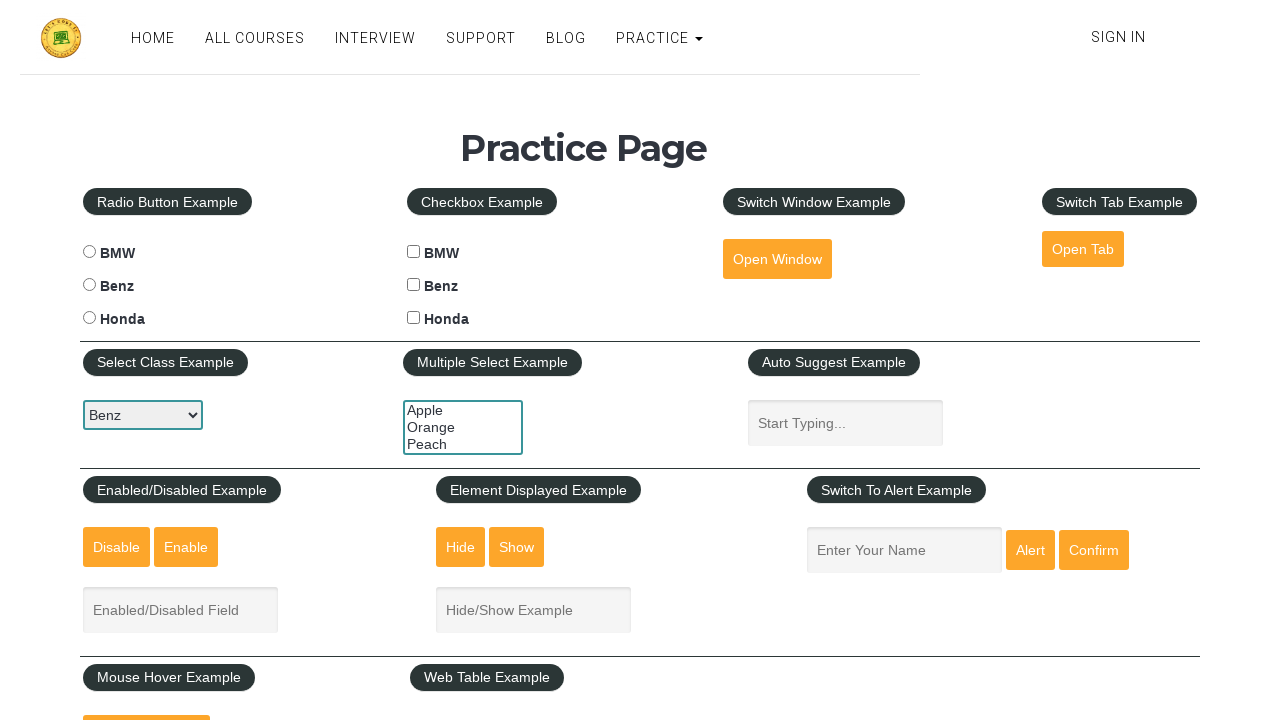